Tests JavaScript alert handling by clicking an alert button and accepting the alert dialog

Starting URL: https://the-internet.herokuapp.com/javascript_alerts

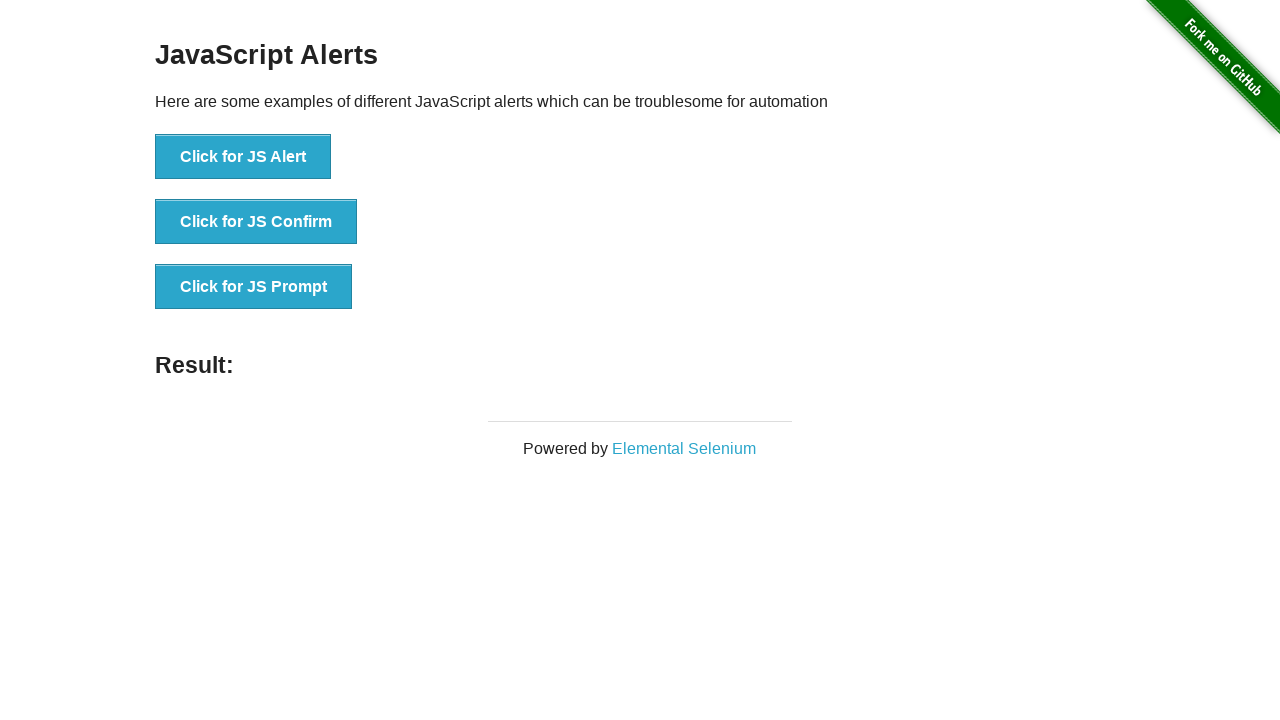

Clicked the alert button at (243, 157) on xpath=//ul/li[1]/button
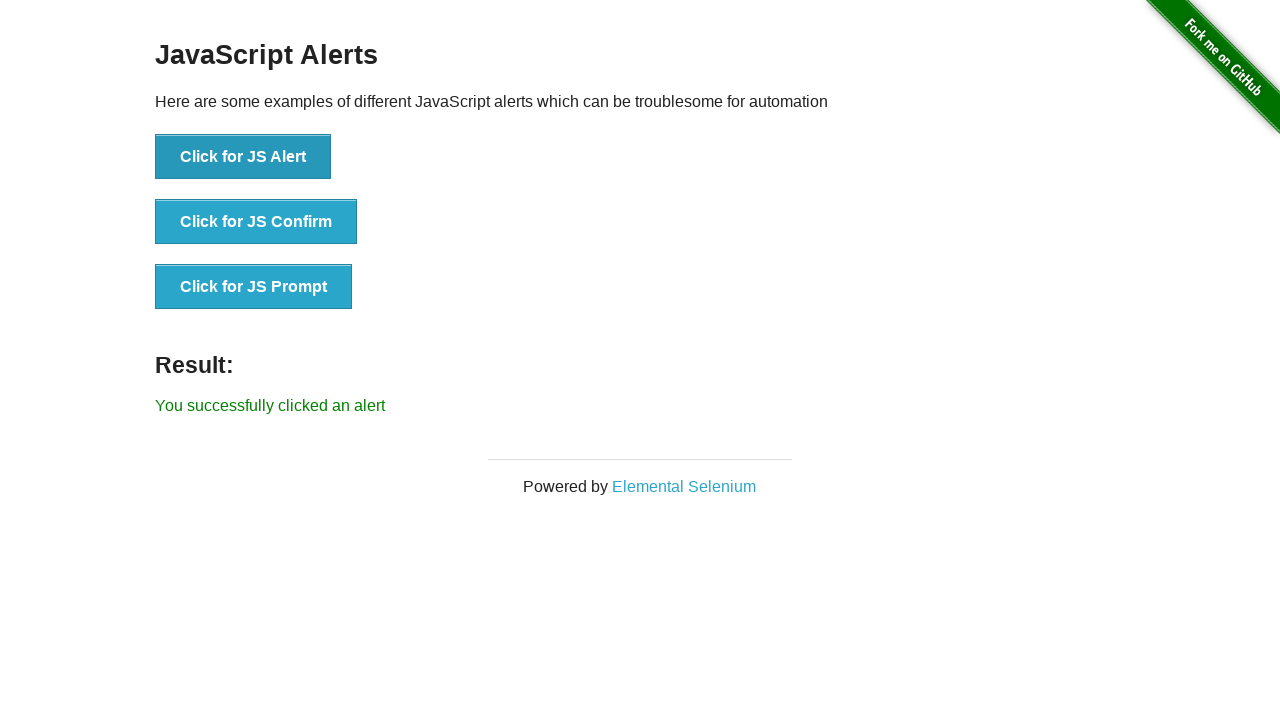

Set up dialog handler to accept alerts
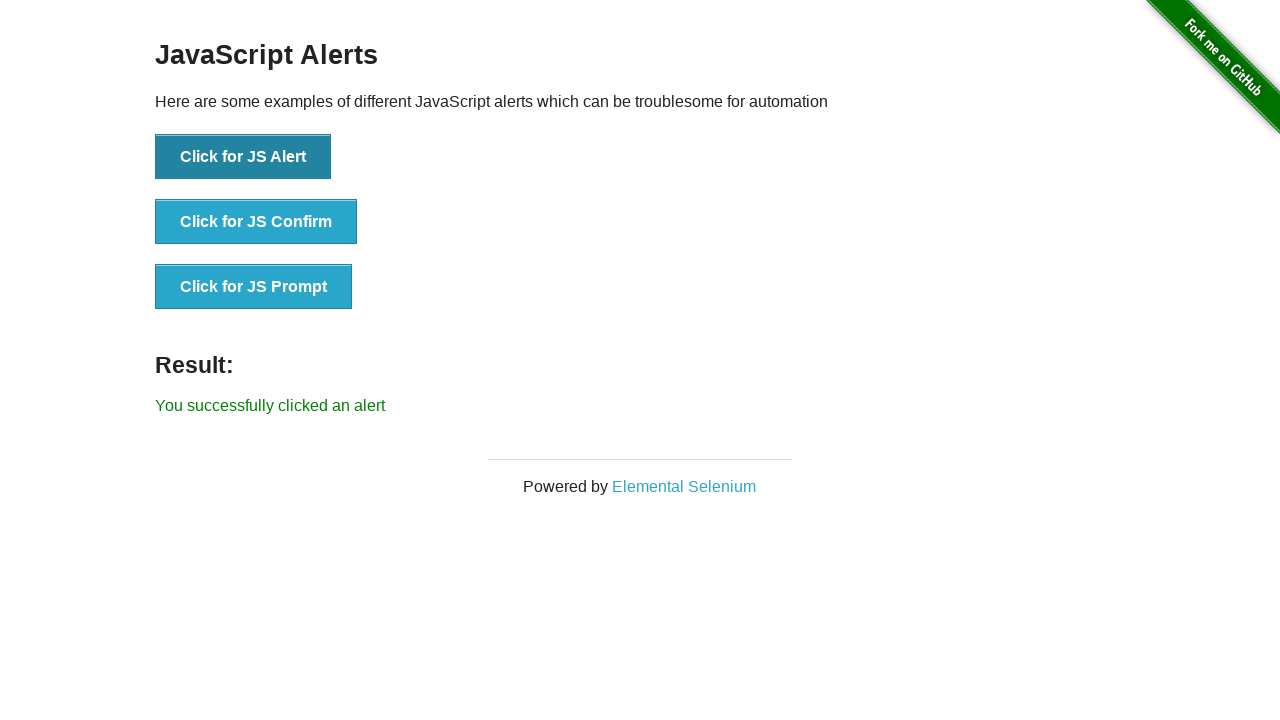

Clicked alert button to trigger alert dialog at (243, 157) on xpath=//ul/li[1]/button
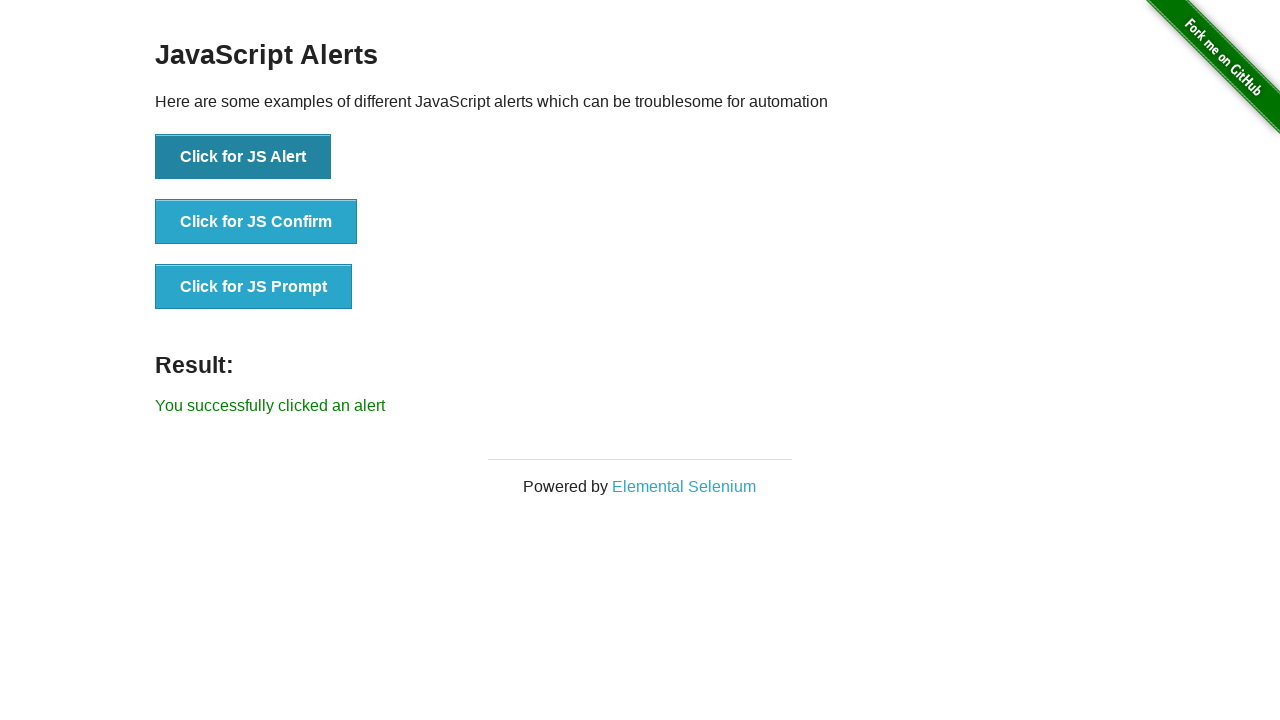

Result message element loaded
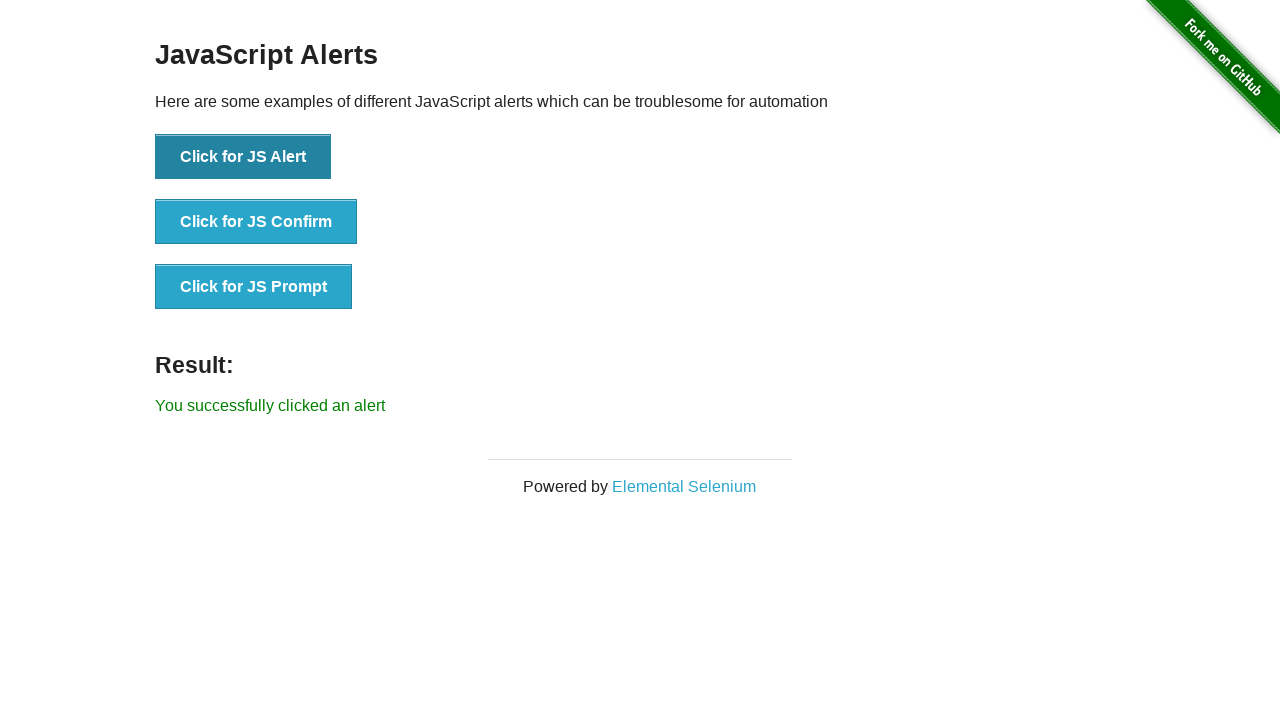

Retrieved result text: 'You successfully clicked an alert'
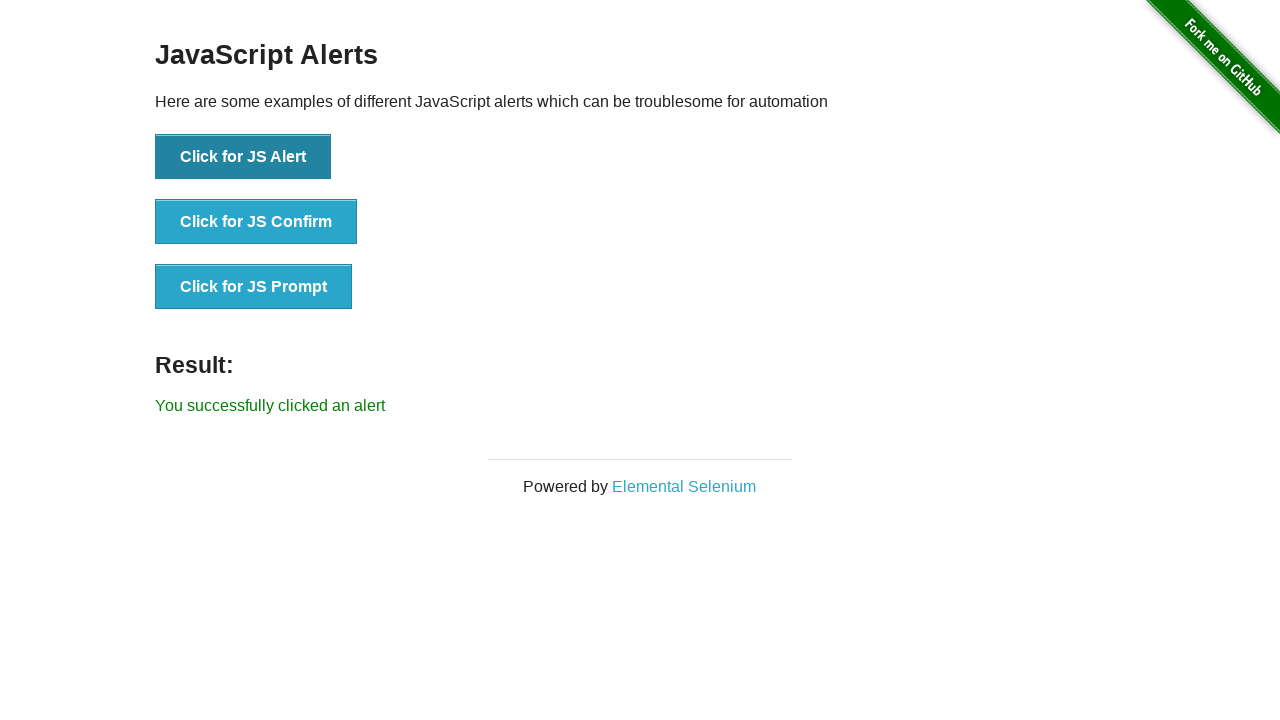

Verified alert was successfully handled - result text matches expected value
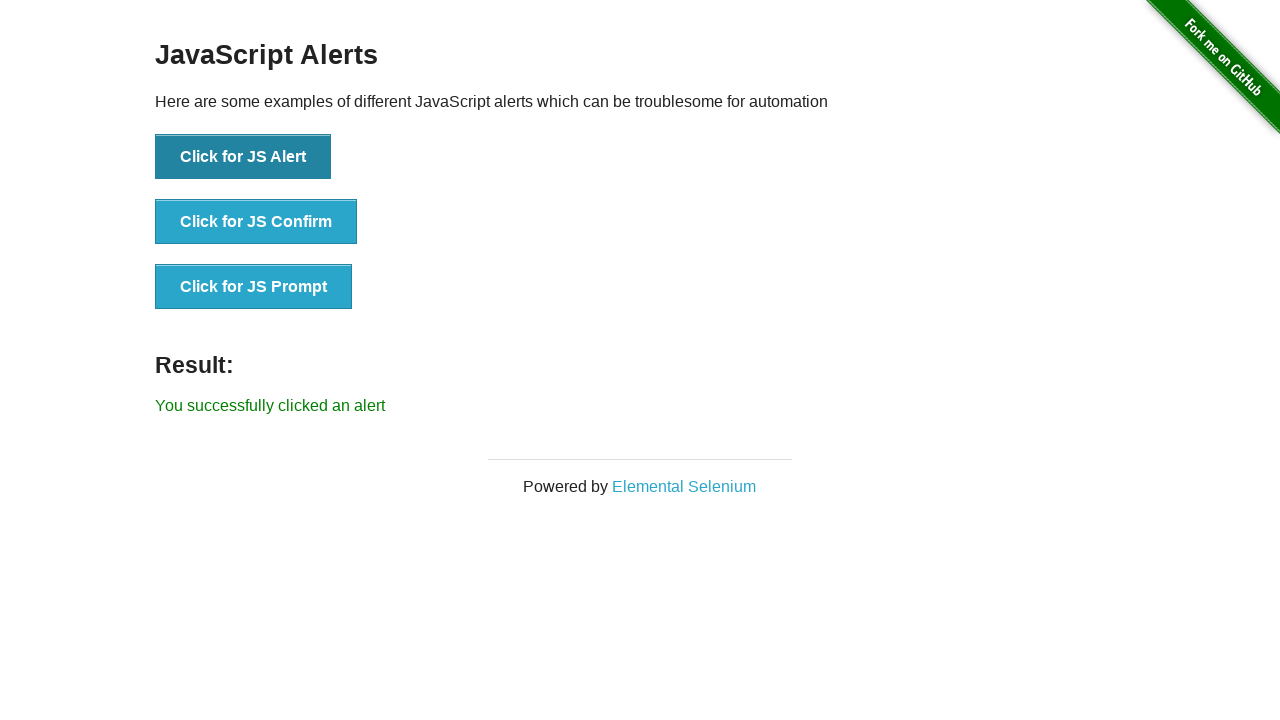

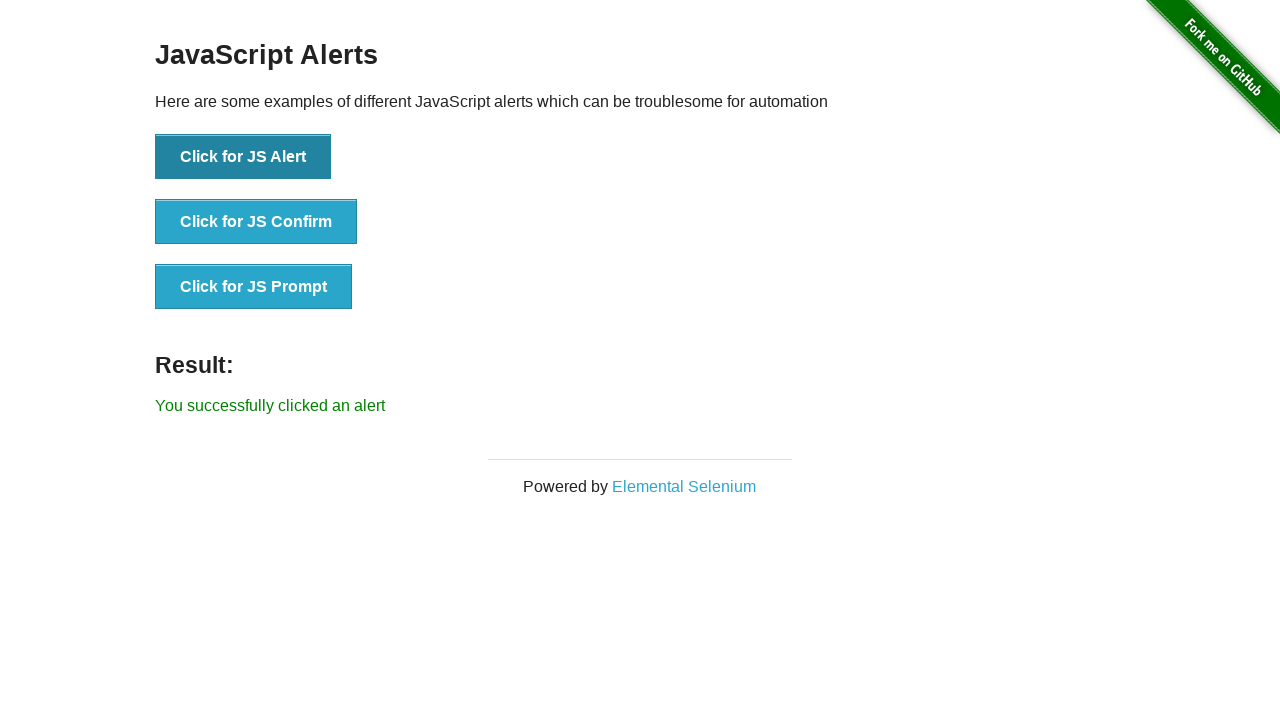